Tests appending text to a text input field by first setting a value then adding additional text

Starting URL: https://www.w3schools.com/html/tryit.asp?filename=tryhtml_input_text

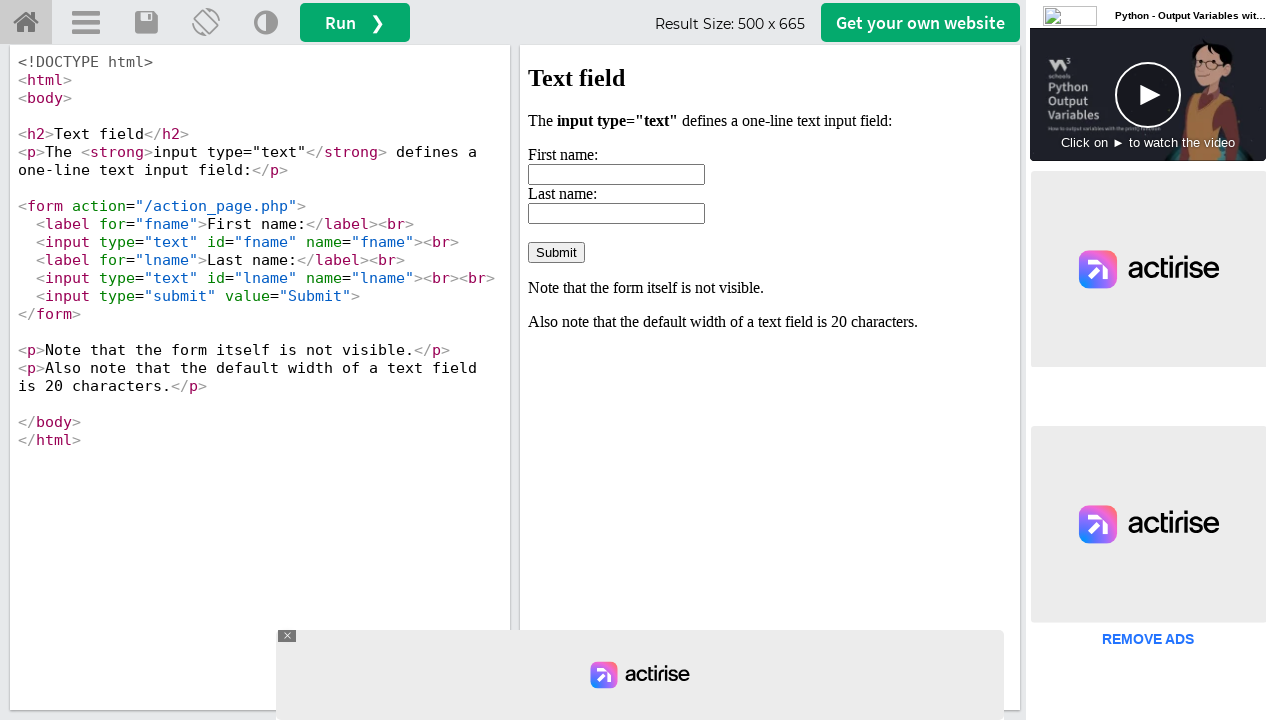

Waited for iframe#iframeResult to load
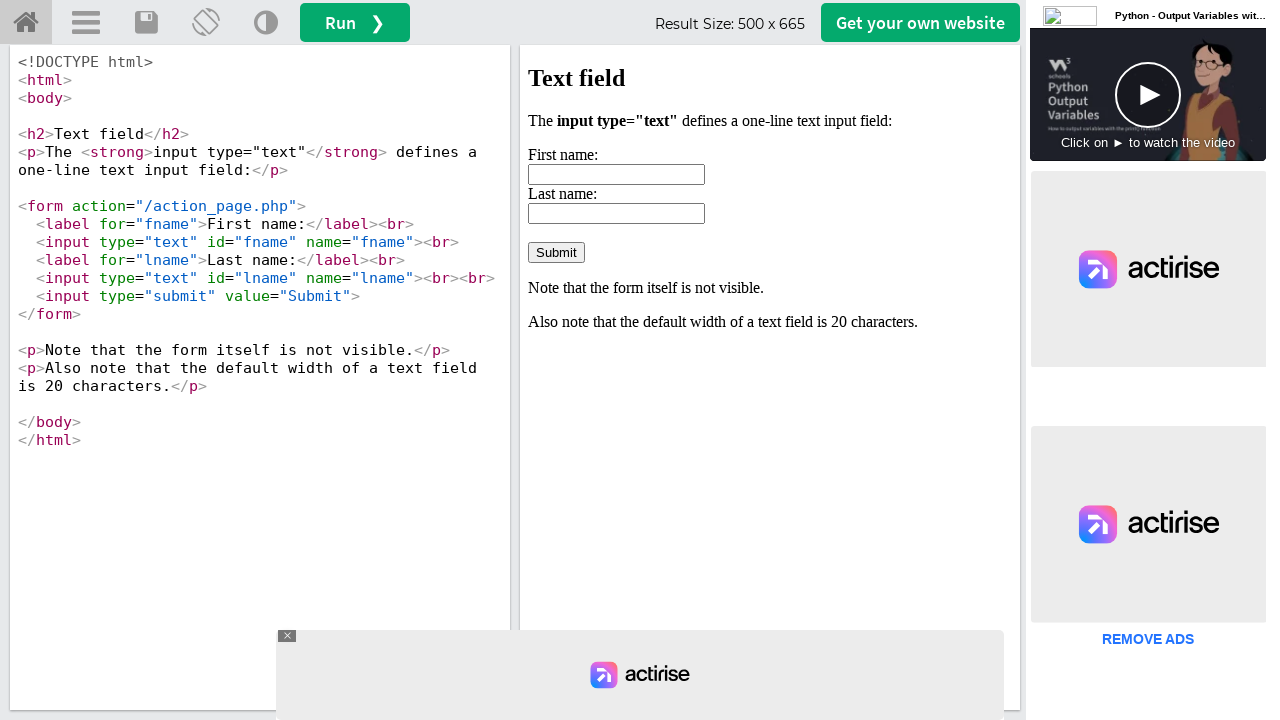

Located iframe containing the form
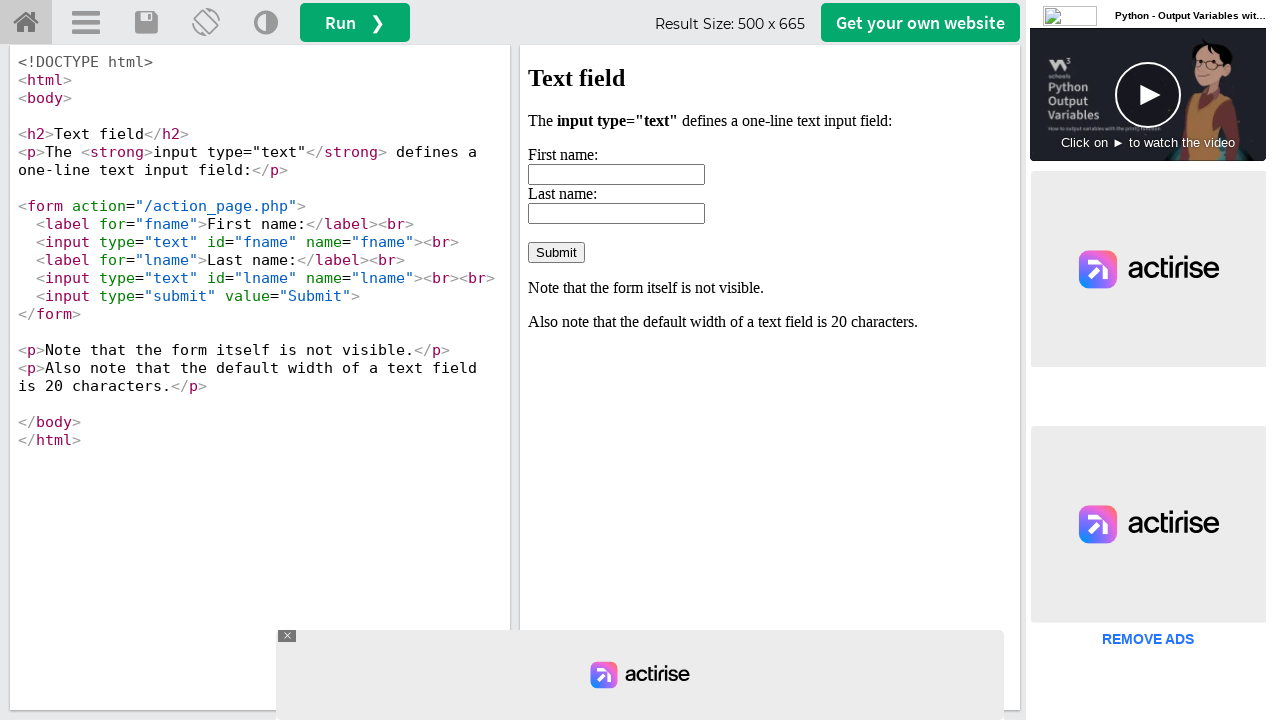

Filled fname field with 'James' on iframe#iframeResult >> internal:control=enter-frame >> #fname
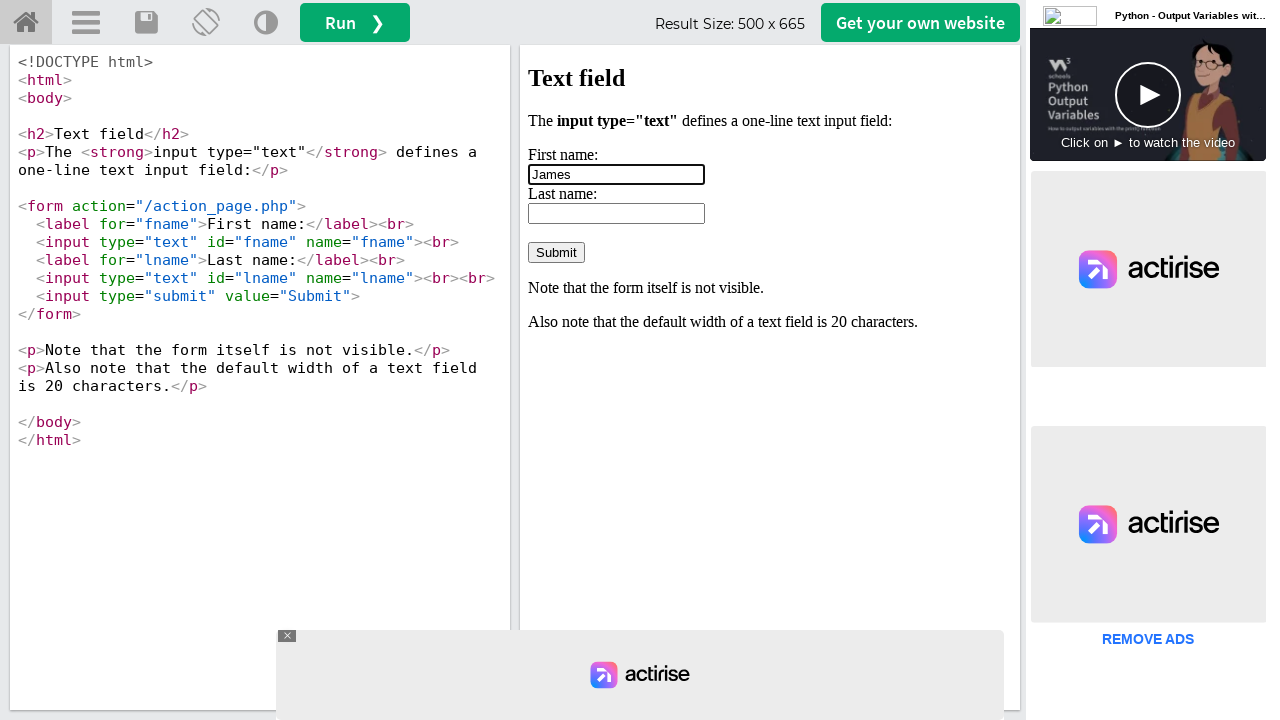

Pressed End key to move cursor to end of text field on iframe#iframeResult >> internal:control=enter-frame >> #fname
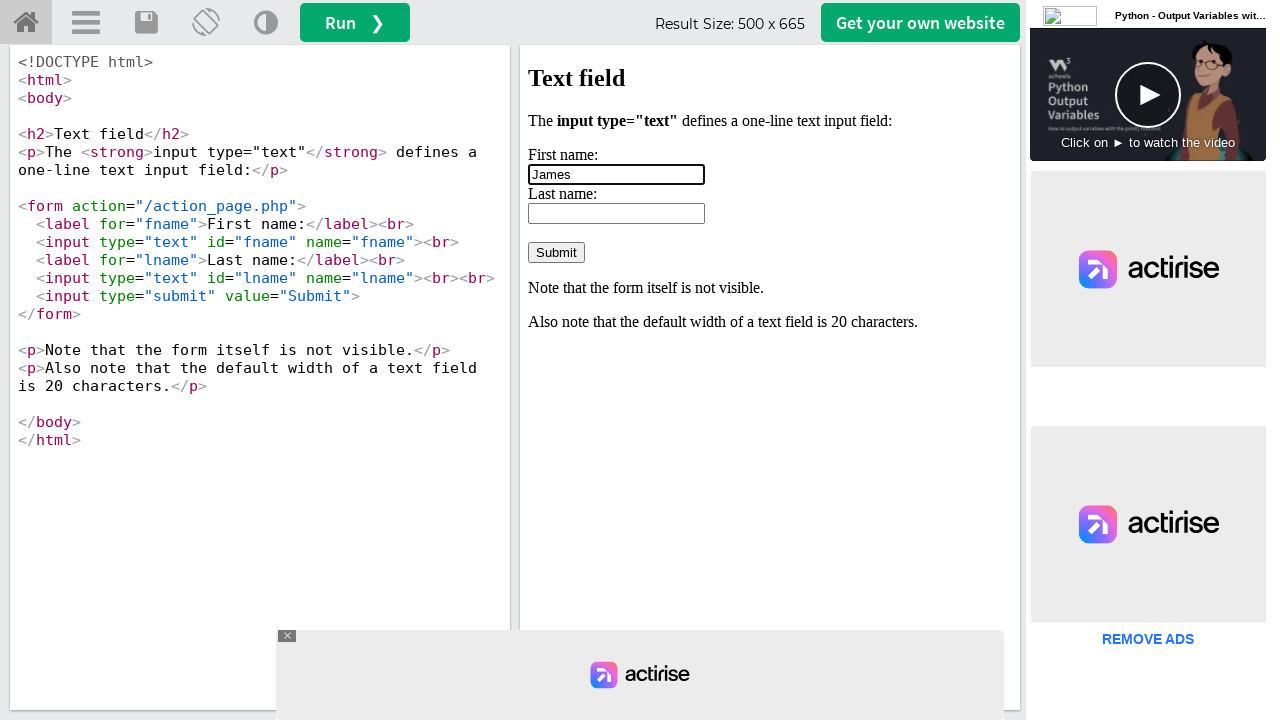

Typed ' Croft' to append to the field on iframe#iframeResult >> internal:control=enter-frame >> #fname
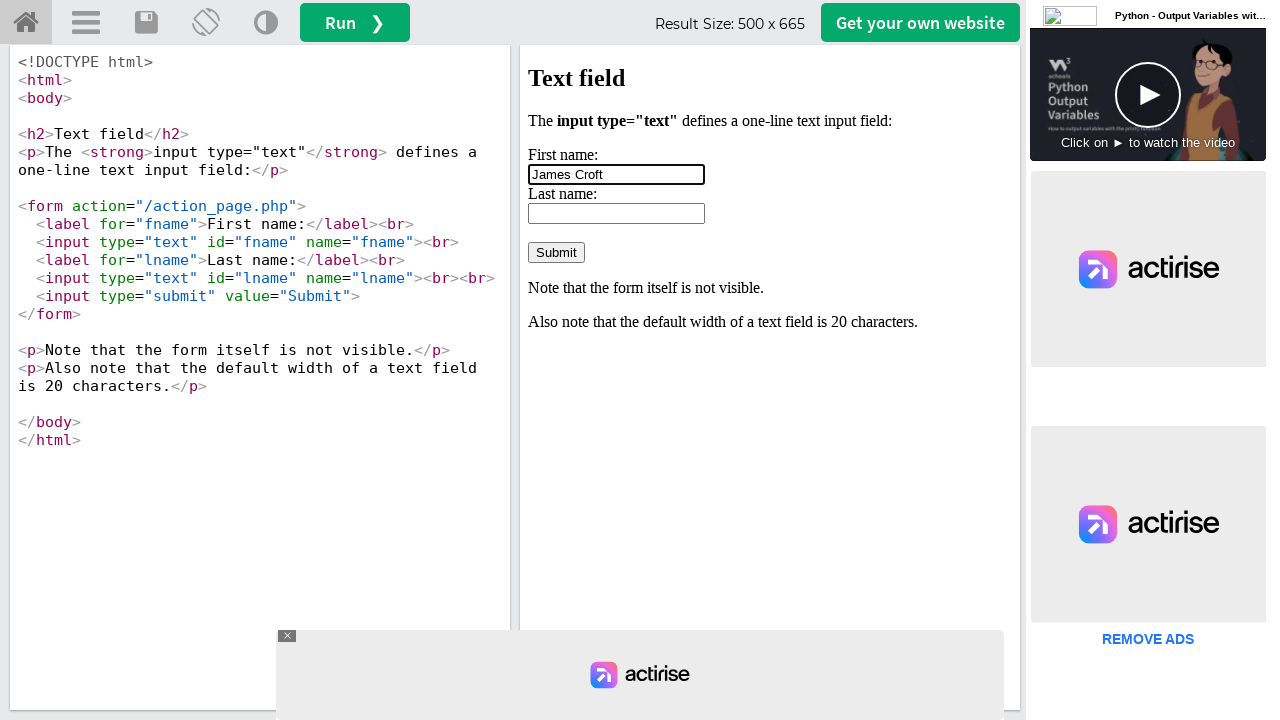

Asserted that fname field contains 'James Croft'
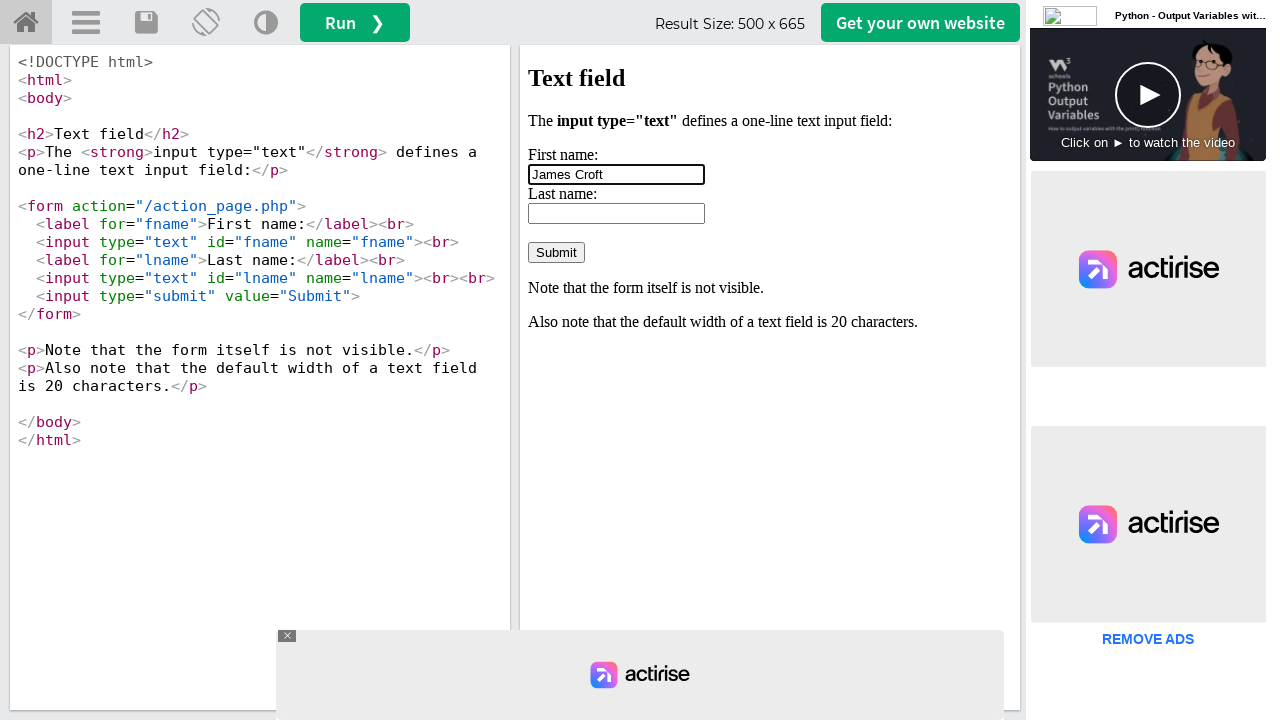

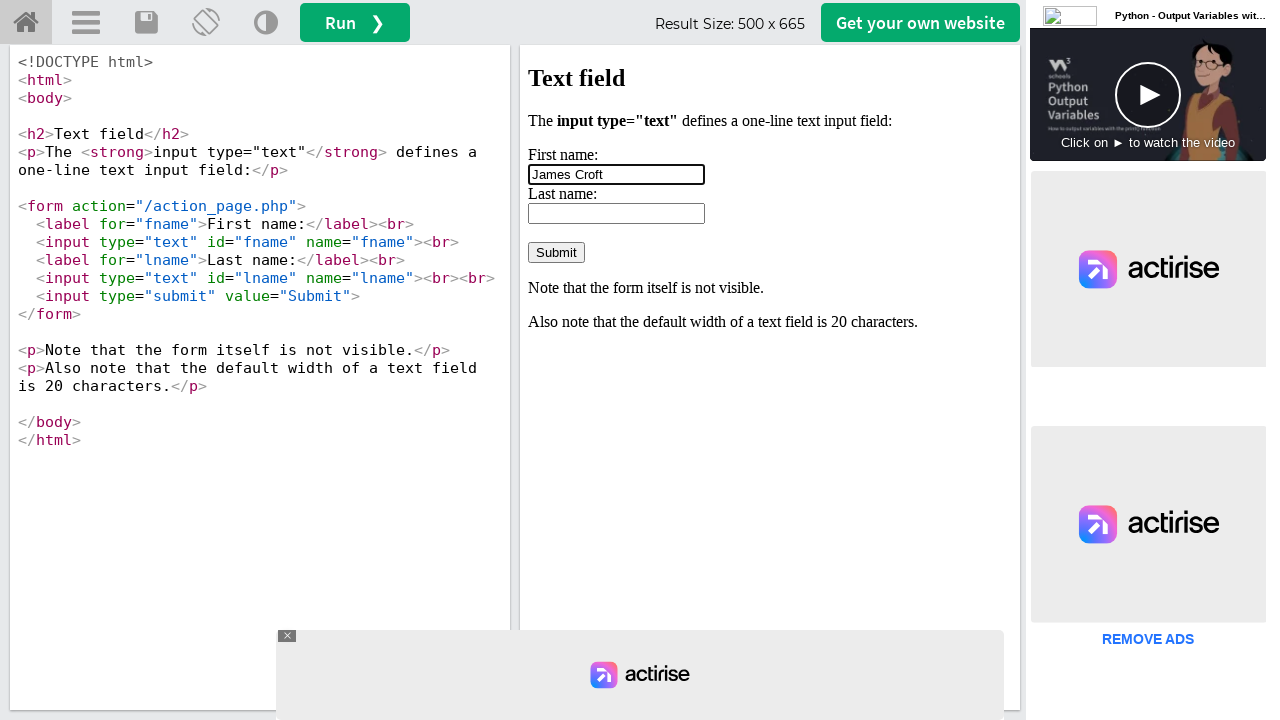